Tests JavaScript alert dialog by clicking button and accepting the alert

Starting URL: https://www.lambdatest.com/selenium-playground/javascript-alert-box-demo

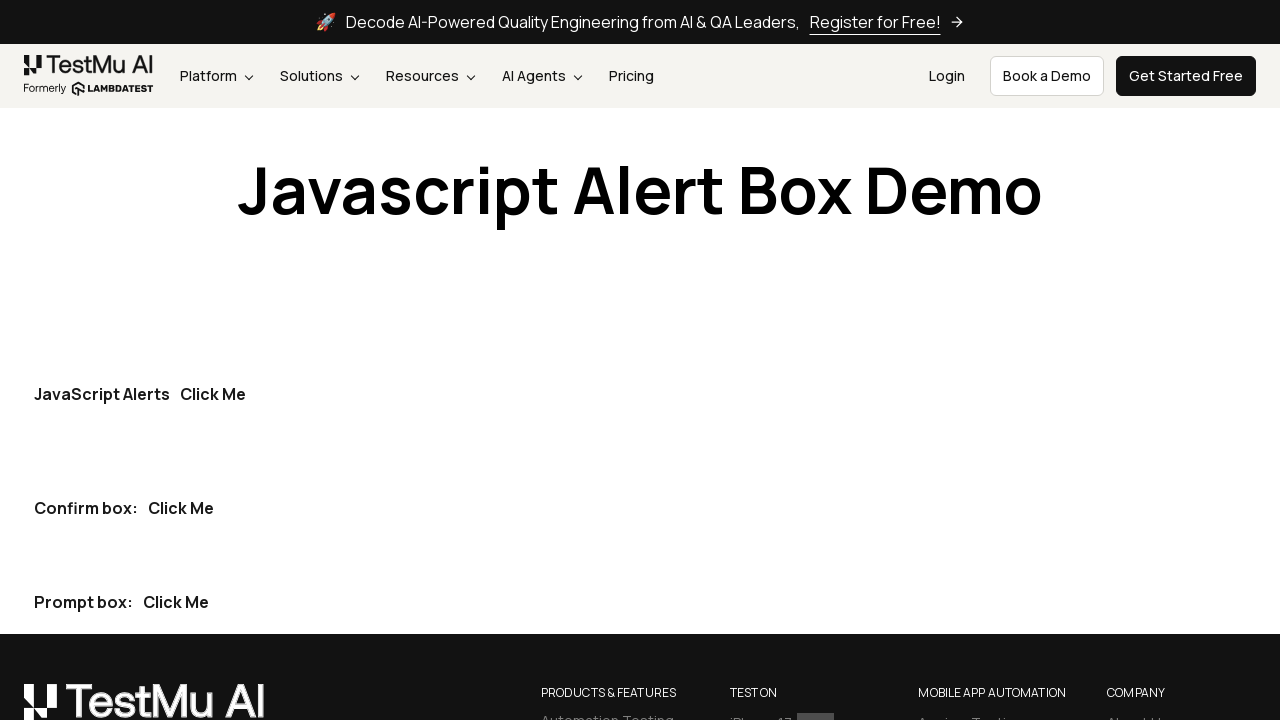

Set up dialog handler to accept alerts
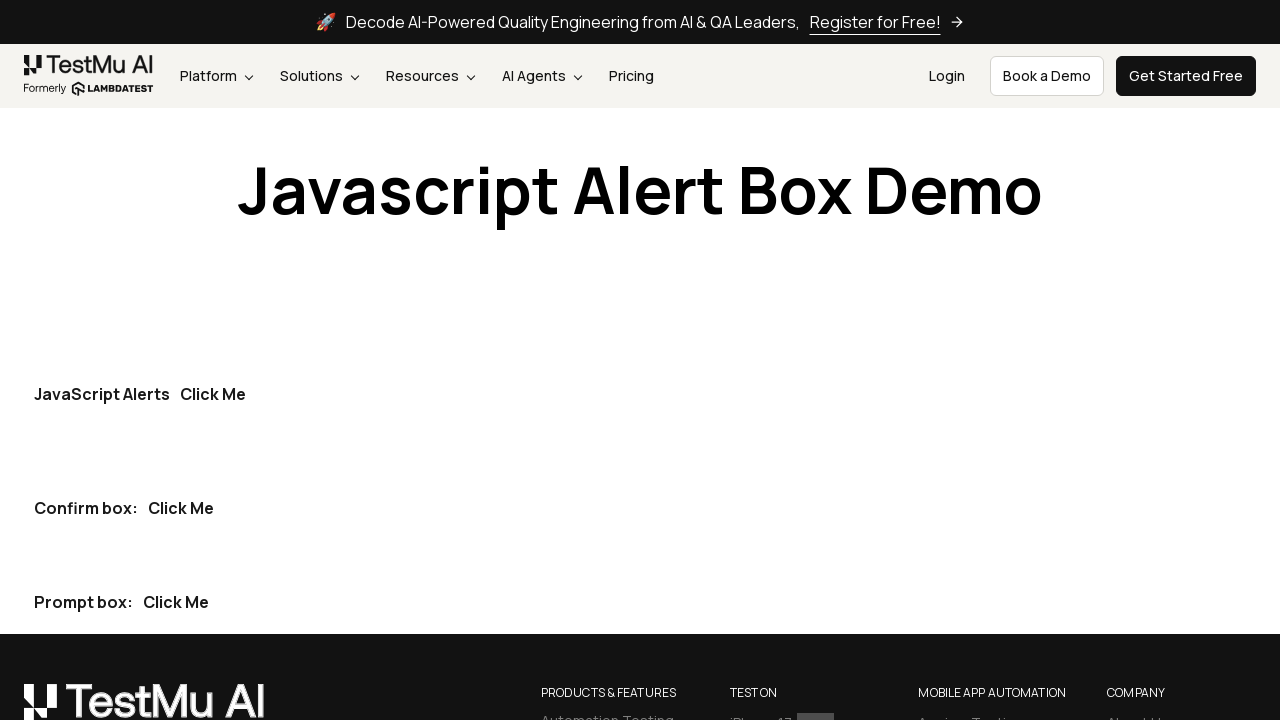

Clicked 'Click Me' button to trigger JavaScript alert at (213, 394) on button:has-text('Click Me') >> nth=0
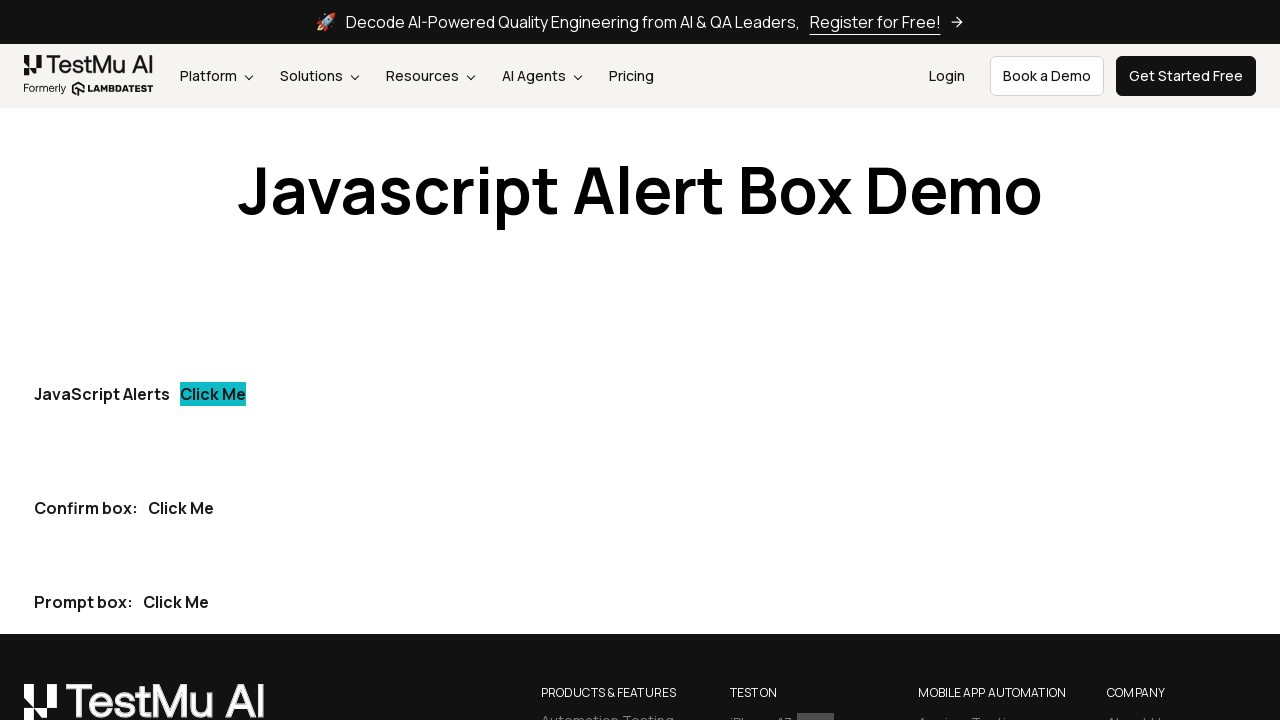

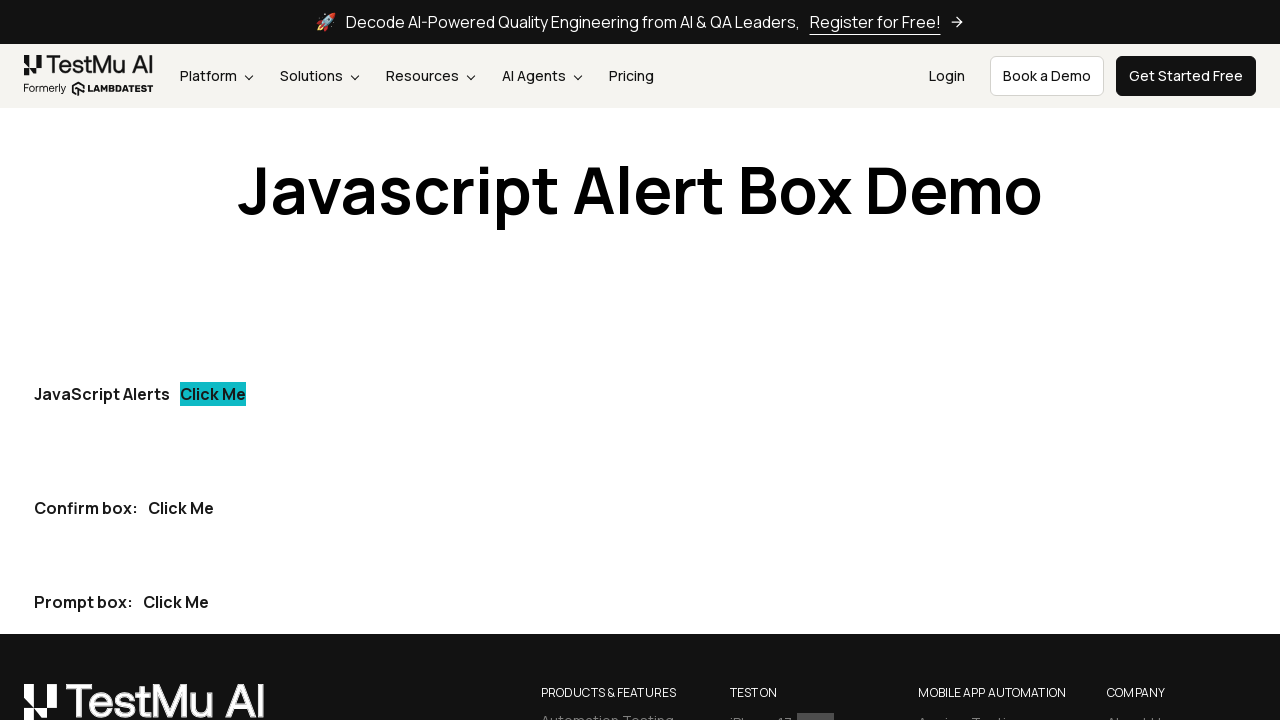